Navigates to Python.org homepage and verifies that event information is displayed in the event widget

Starting URL: https://www.python.org

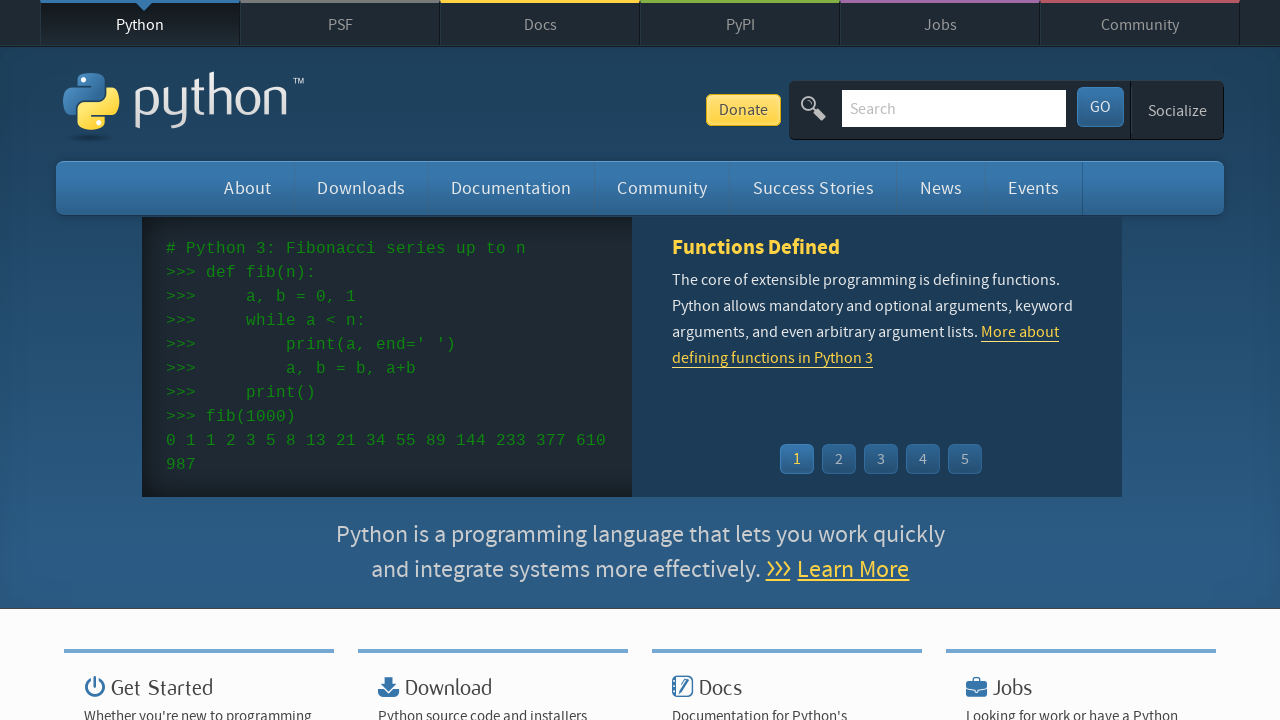

Navigated to Python.org homepage
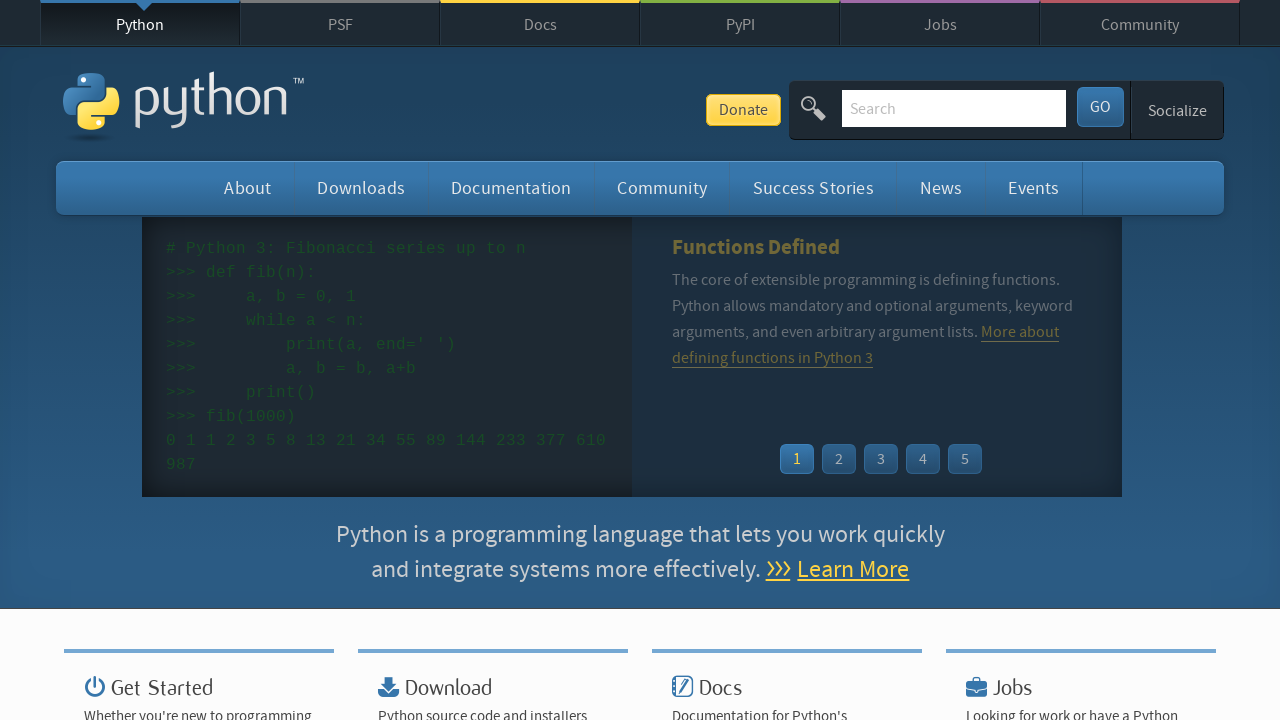

Event widget loaded on the page
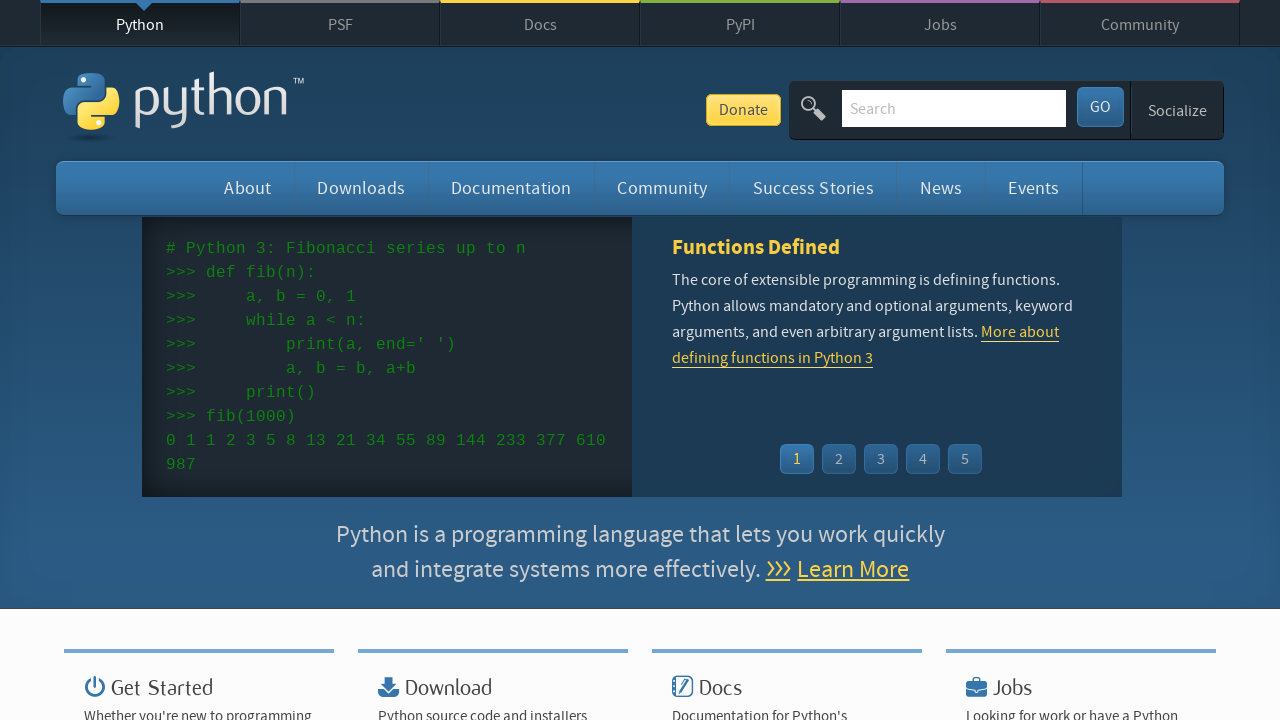

Event time elements are displayed in the event widget
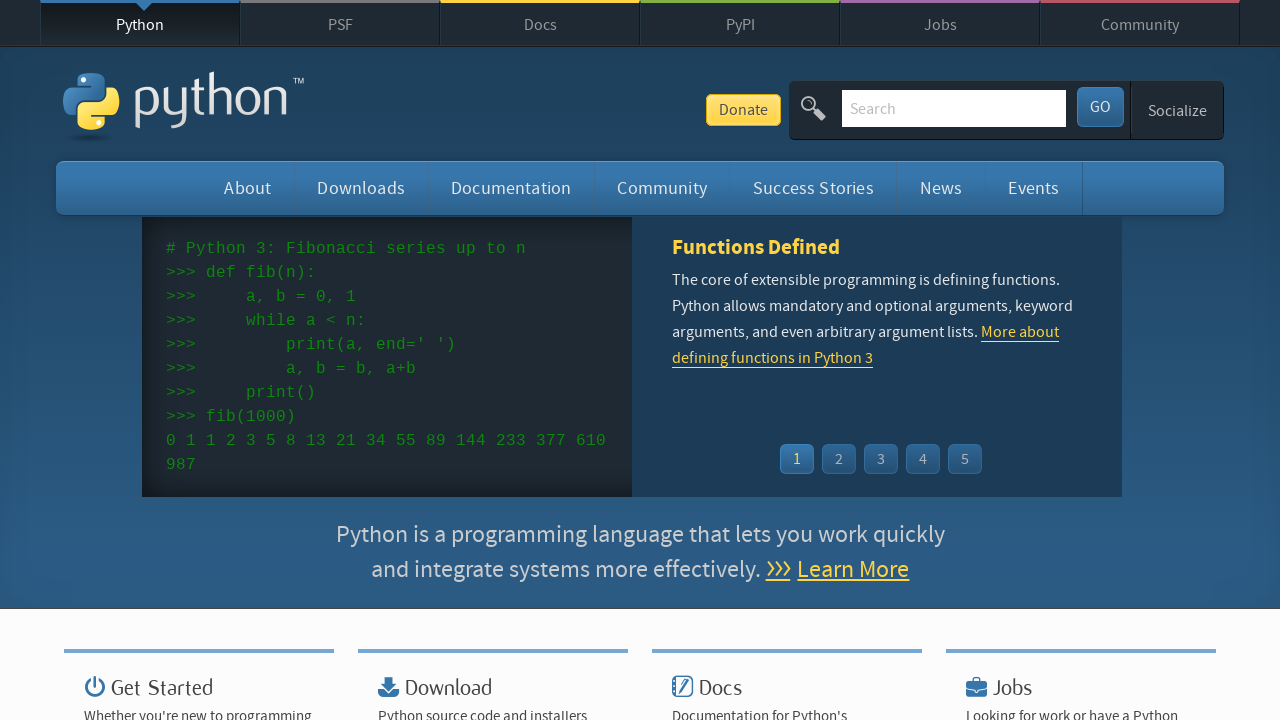

Event name links are displayed in the event widget
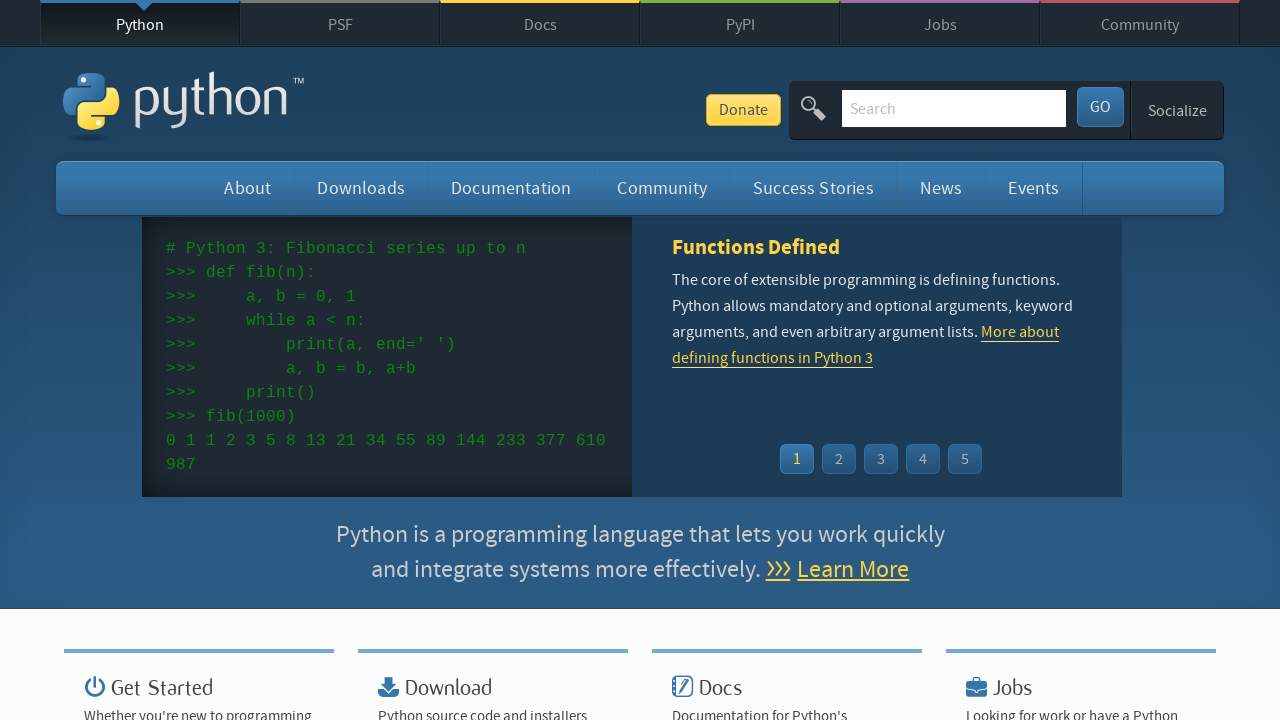

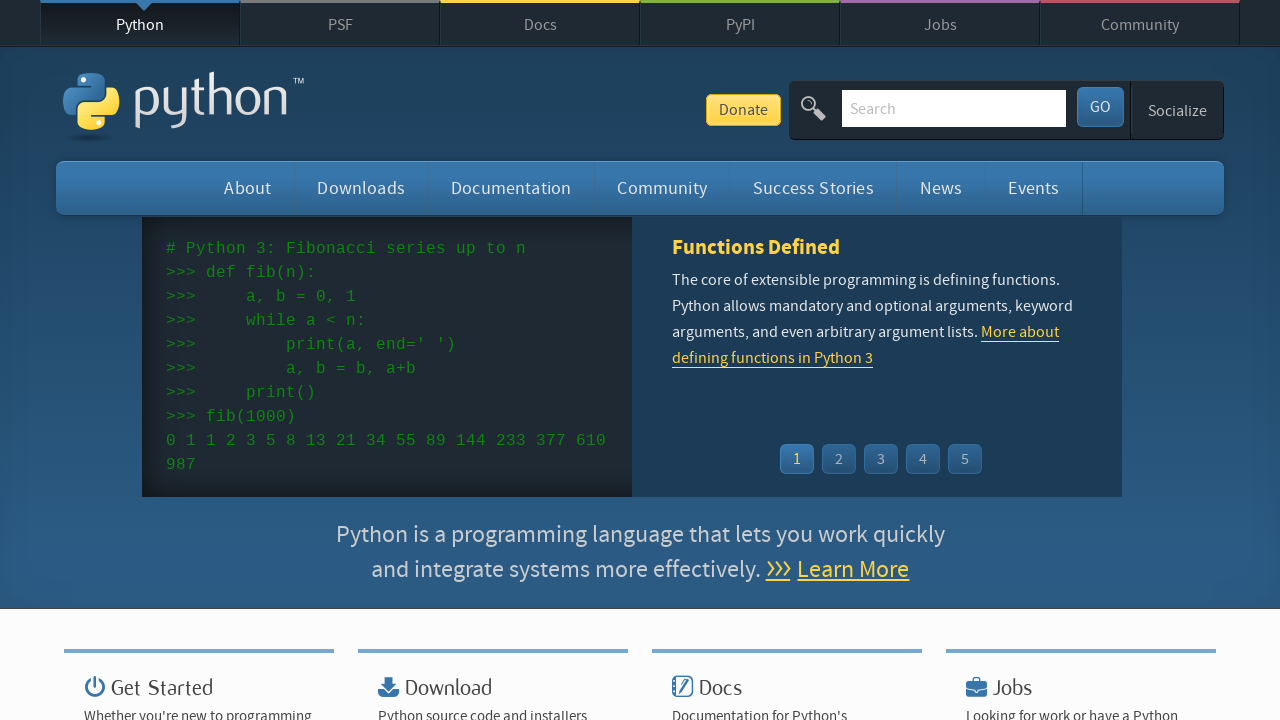